Tests a registration form by filling in first name, last name, and email fields, submitting the form, and verifying the success message is displayed.

Starting URL: http://suninjuly.github.io/registration1.html

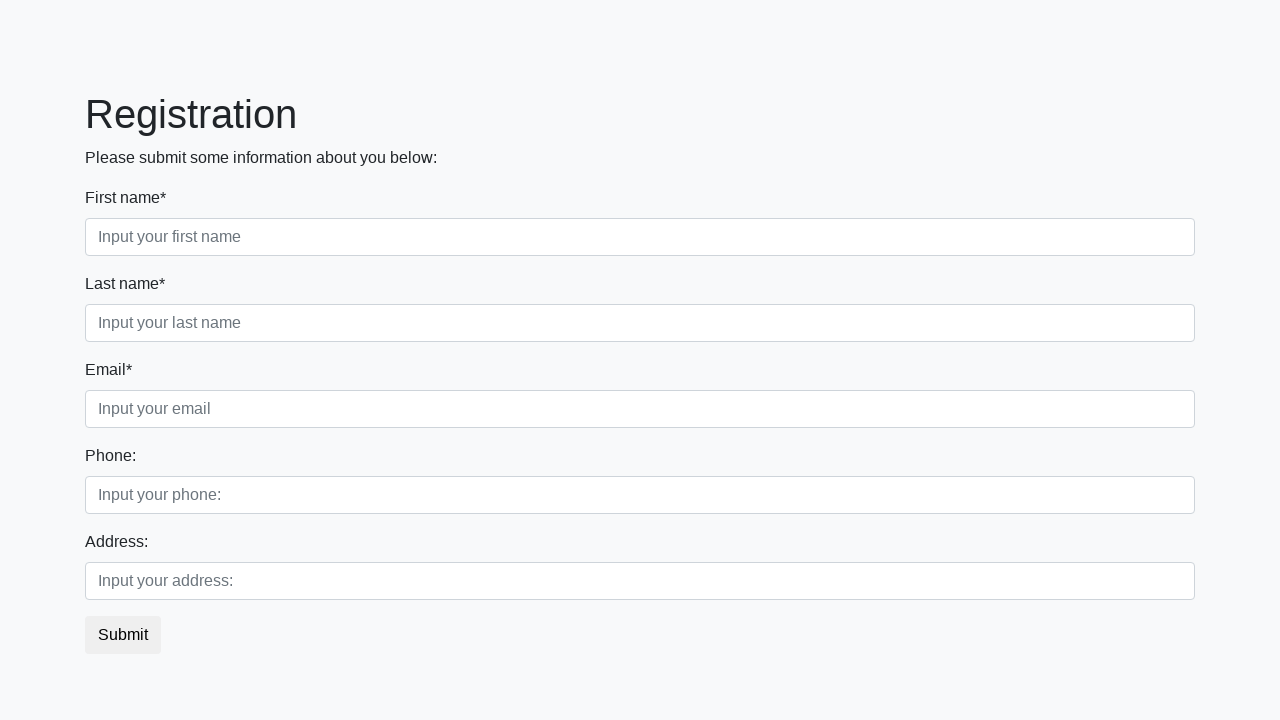

Filled first name field with 'John' on input[placeholder='Input your first name']
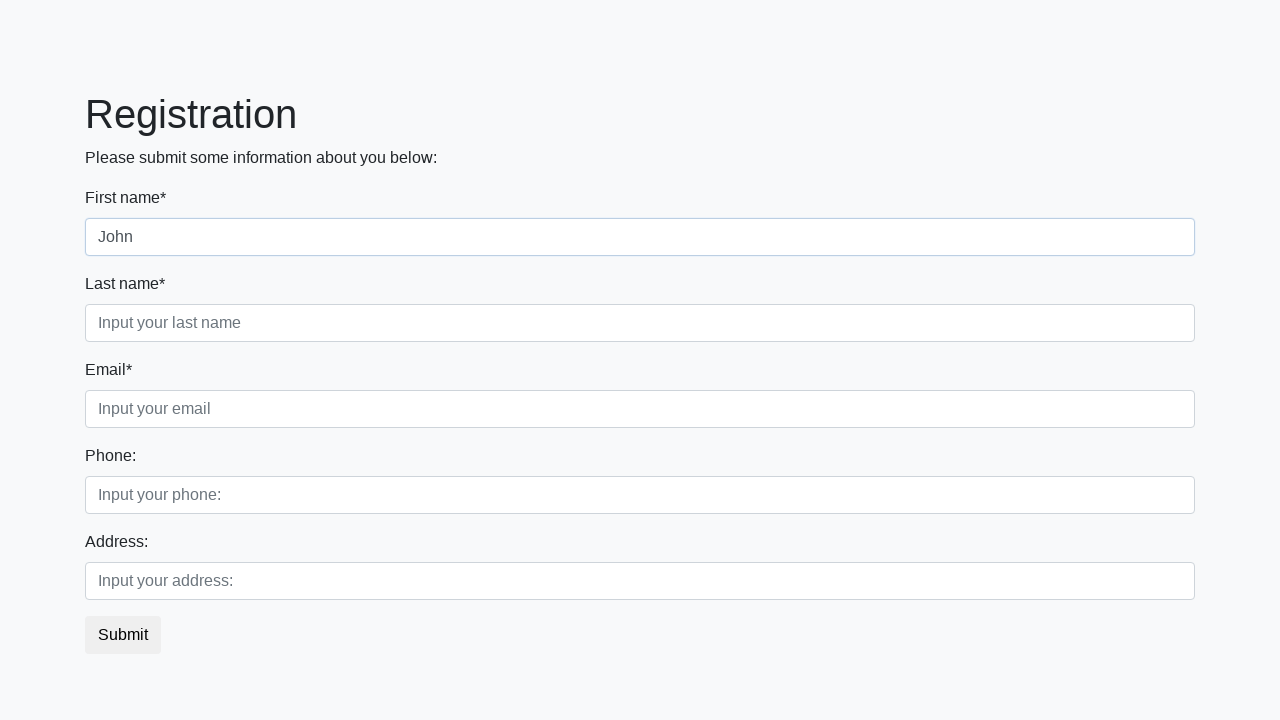

Filled last name field with 'Smith' on input[placeholder='Input your last name']
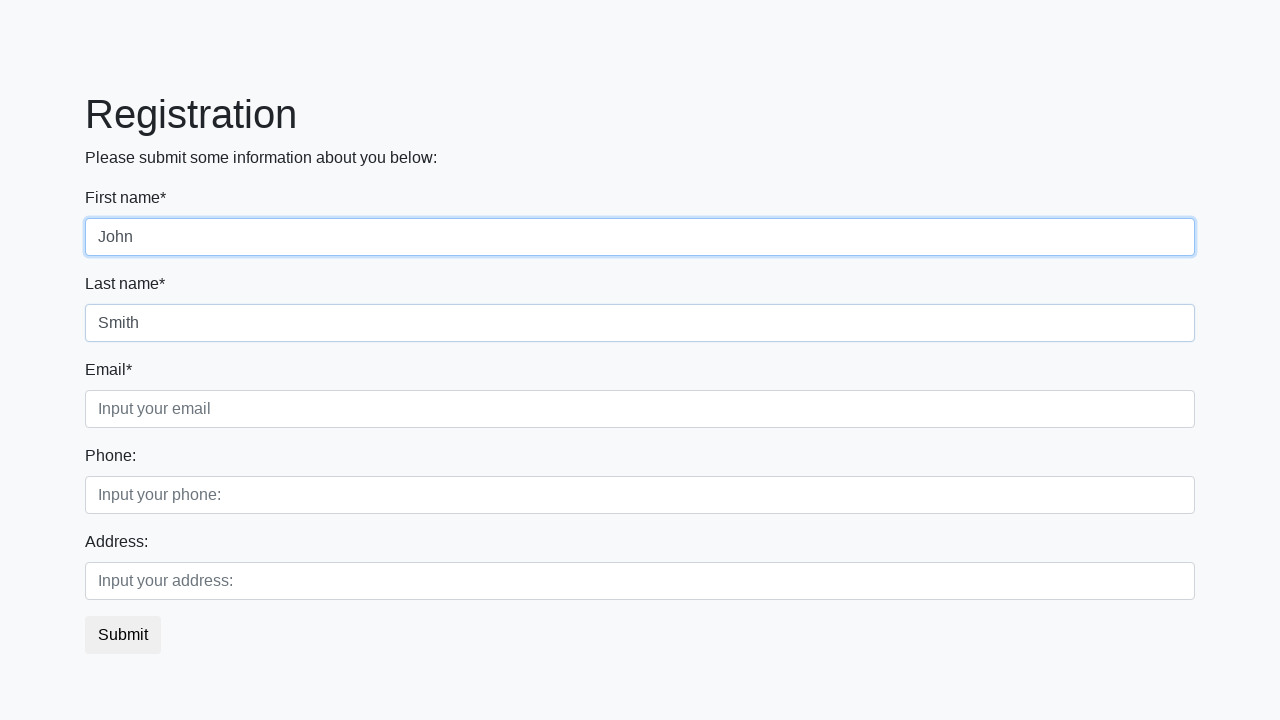

Filled email field with 'john.smith@example.com' on input[placeholder='Input your email']
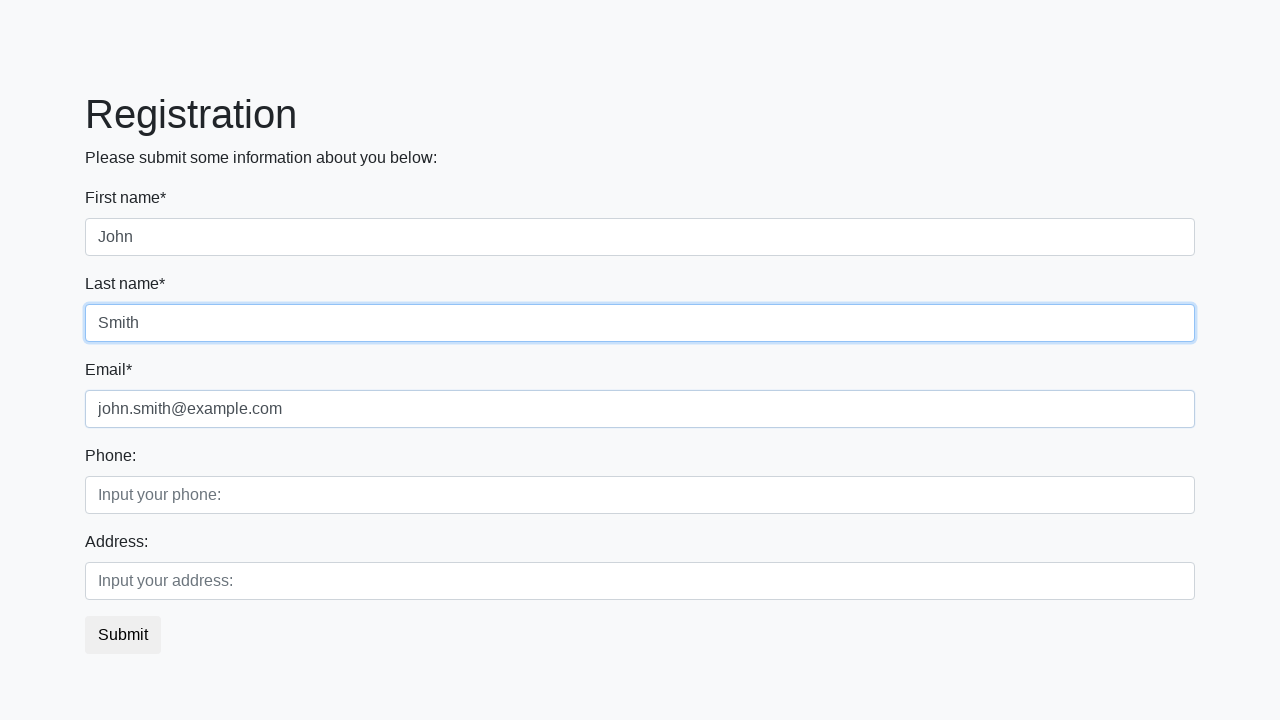

Clicked submit button to register at (123, 635) on button.btn
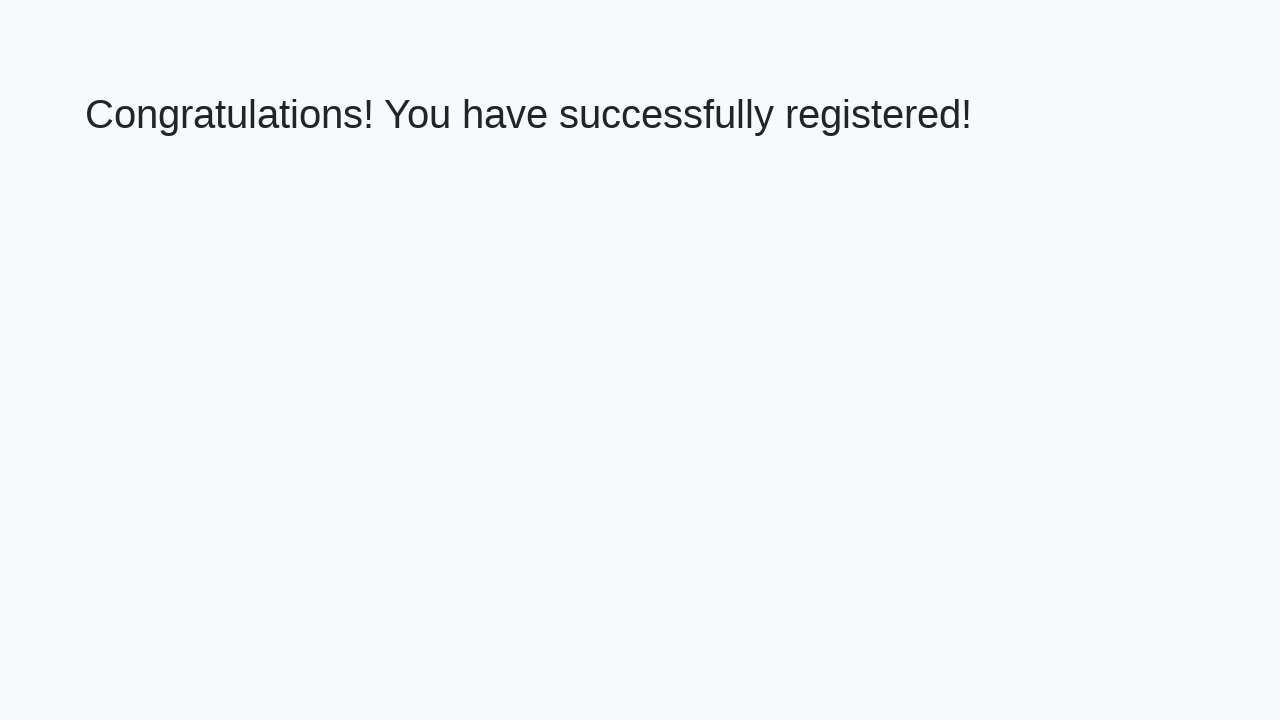

Success message h1 element loaded
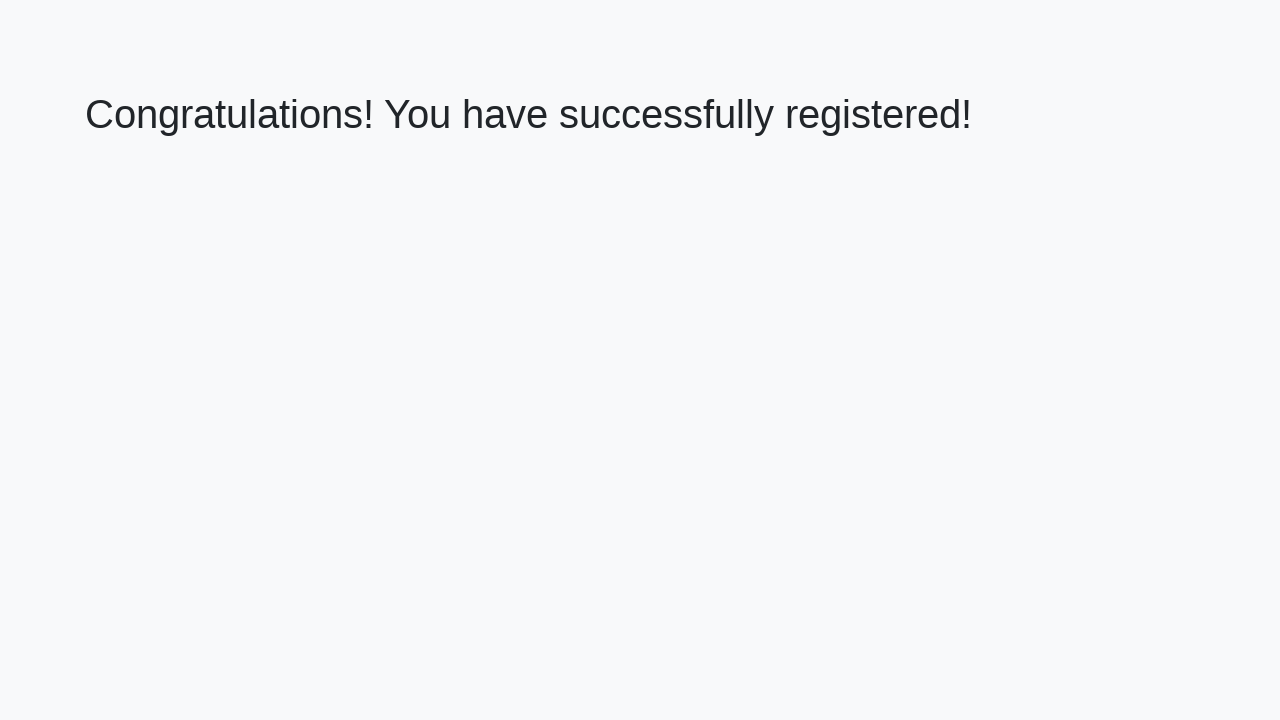

Retrieved success message text
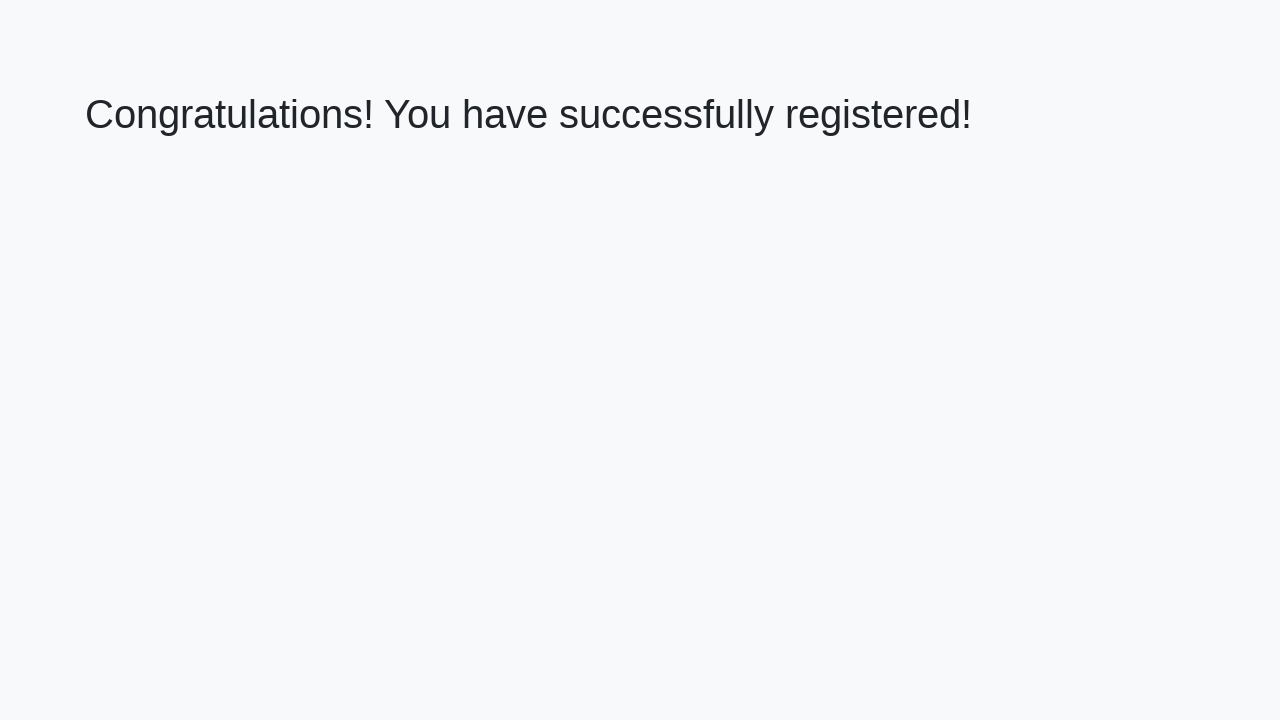

Verified success message matches expected text
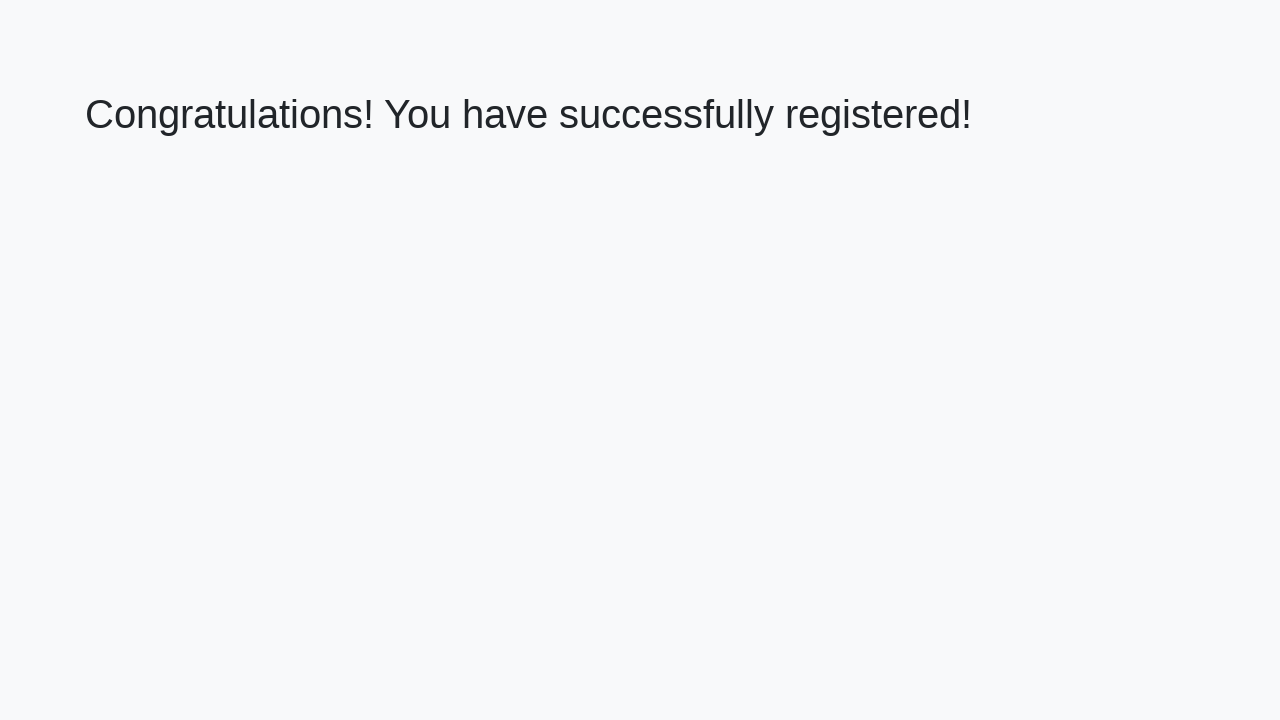

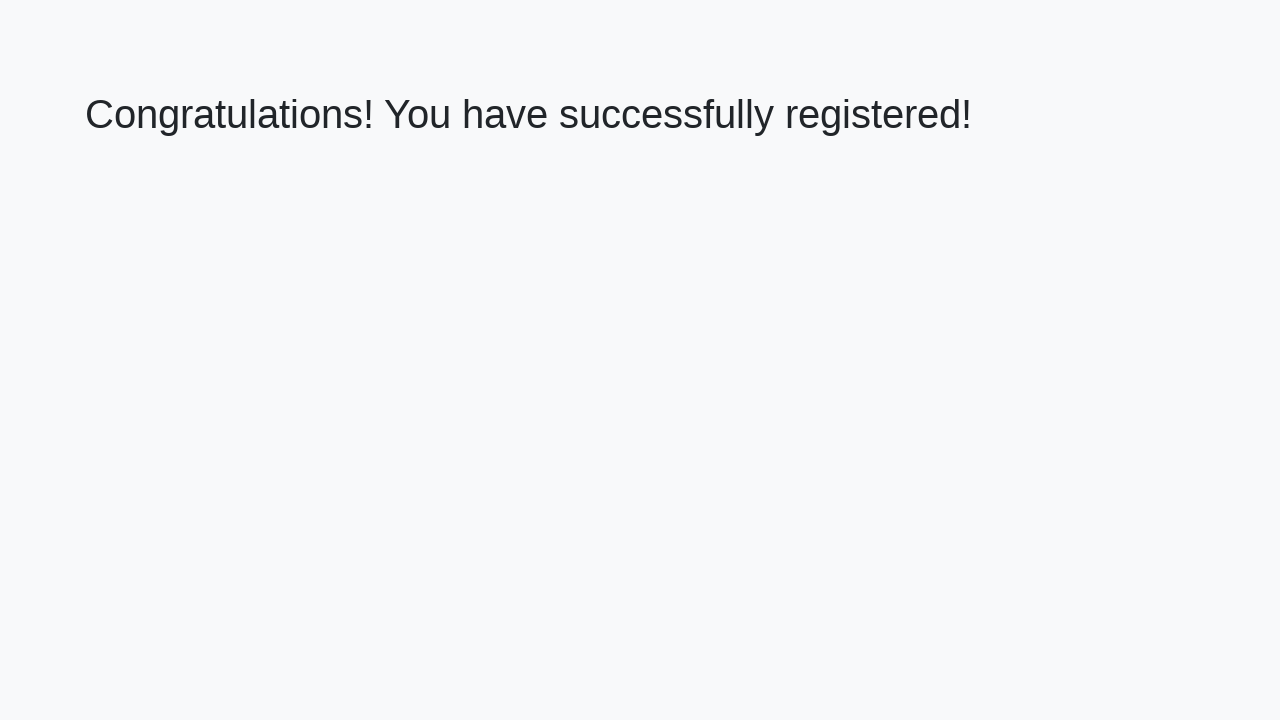